Solves a mathematical problem displayed on the page, fills the answer into a form, selects checkbox and radio button options, then submits the form

Starting URL: http://suninjuly.github.io/math.html

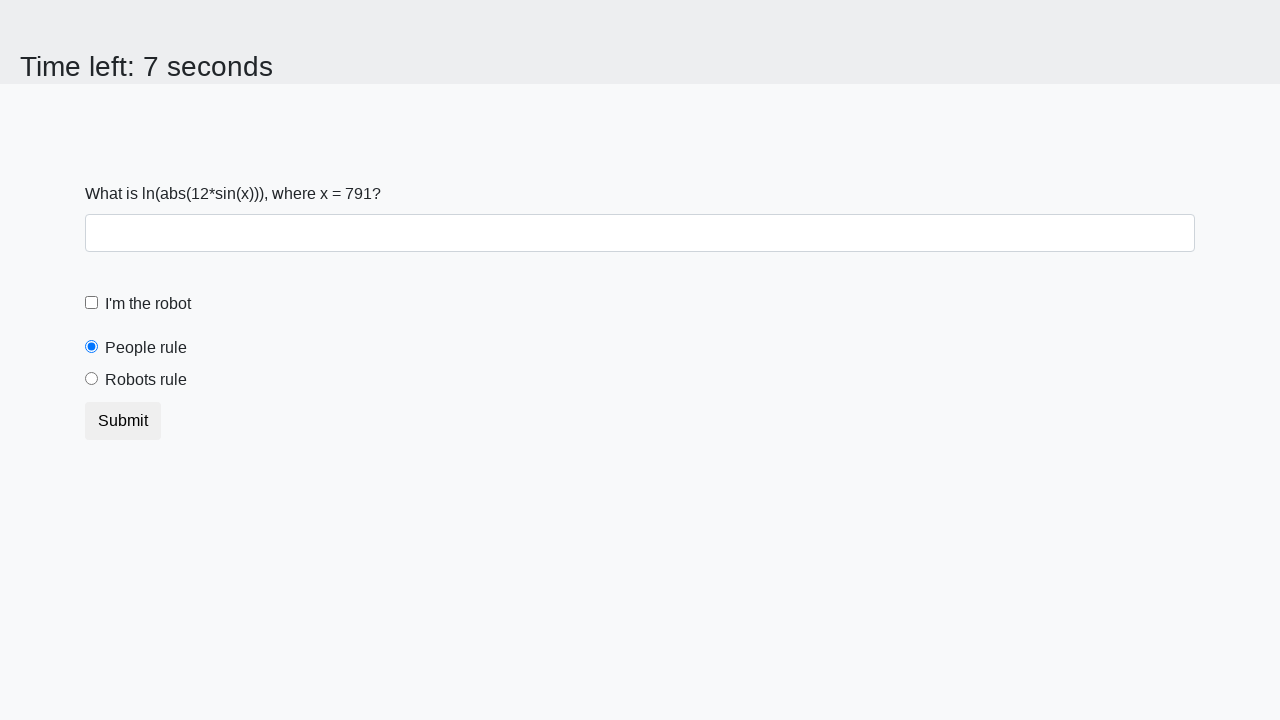

Retrieved mathematical value from page element
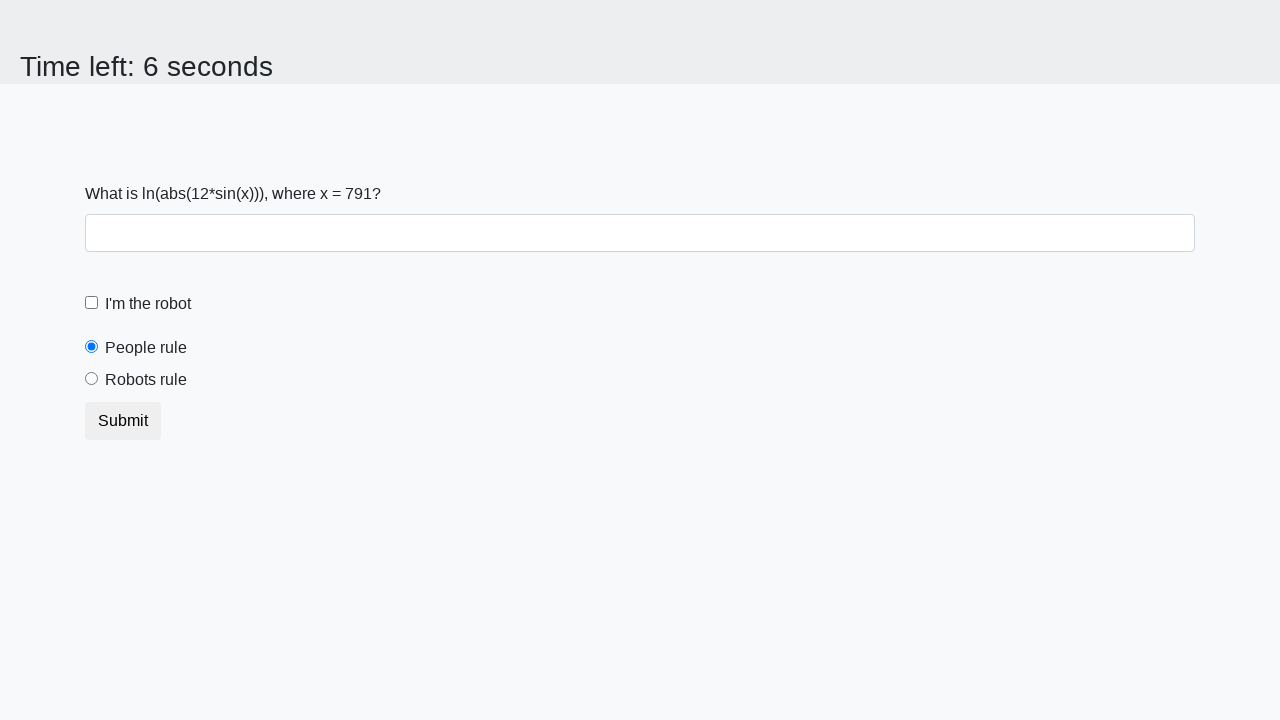

Calculated mathematical formula result
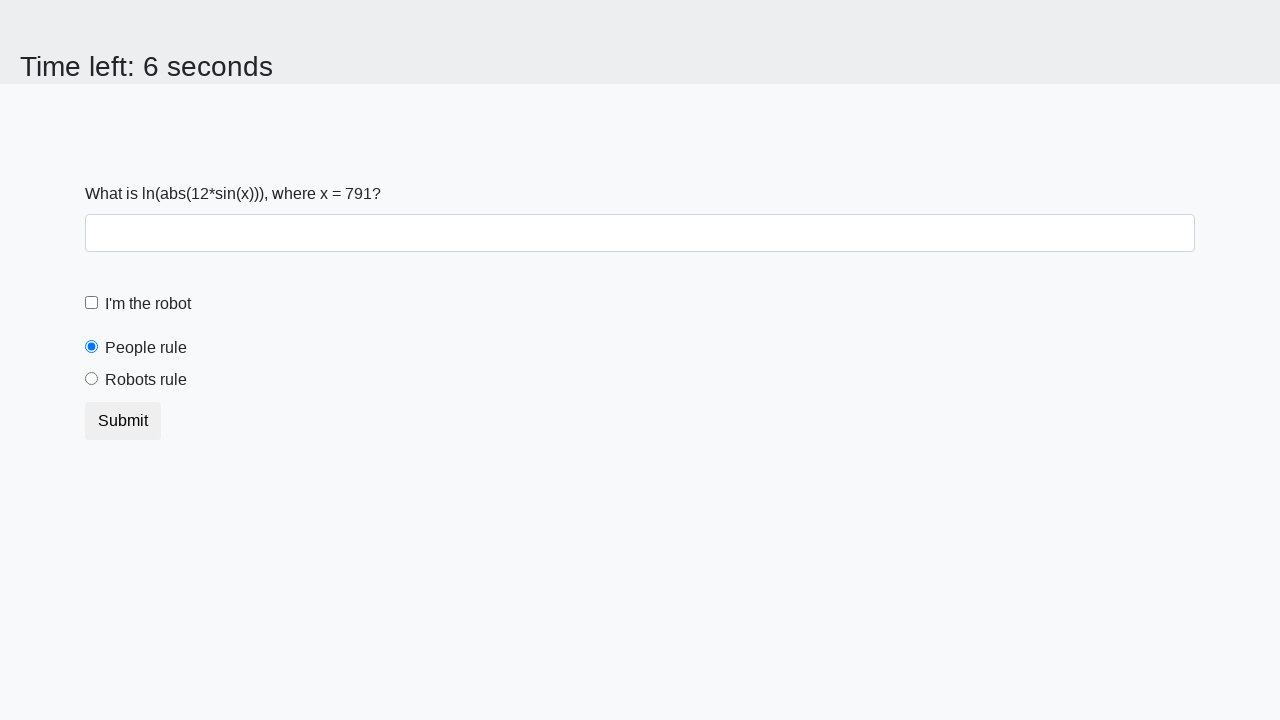

Filled answer field with calculated result on #answer
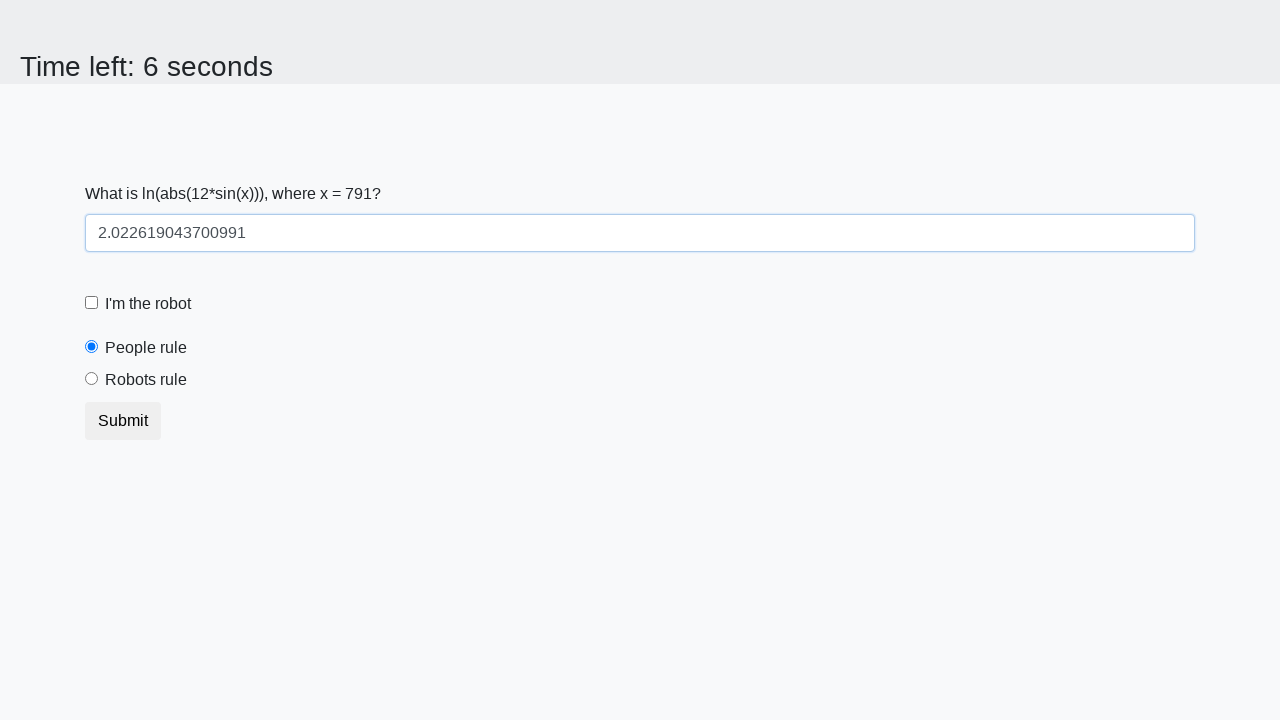

Clicked robot checkbox to select it at (92, 303) on #robotCheckbox
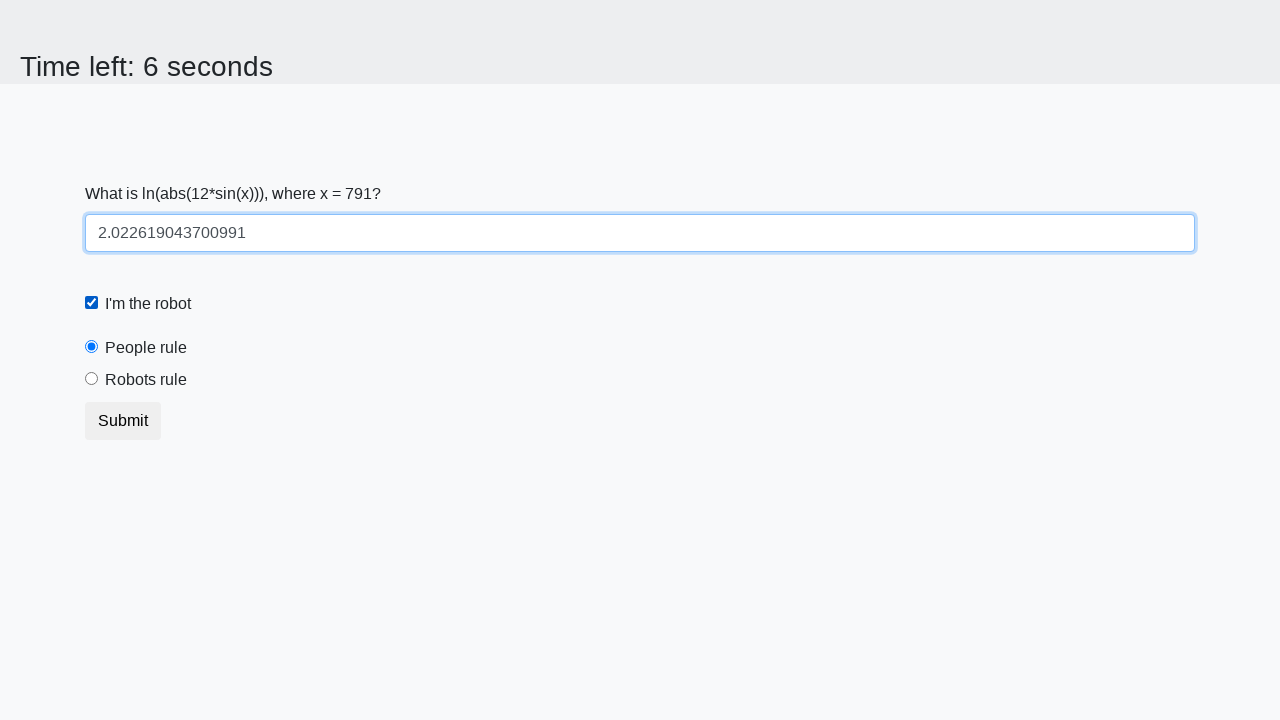

Selected robots radio button option at (92, 379) on [name='ruler'][value='robots']
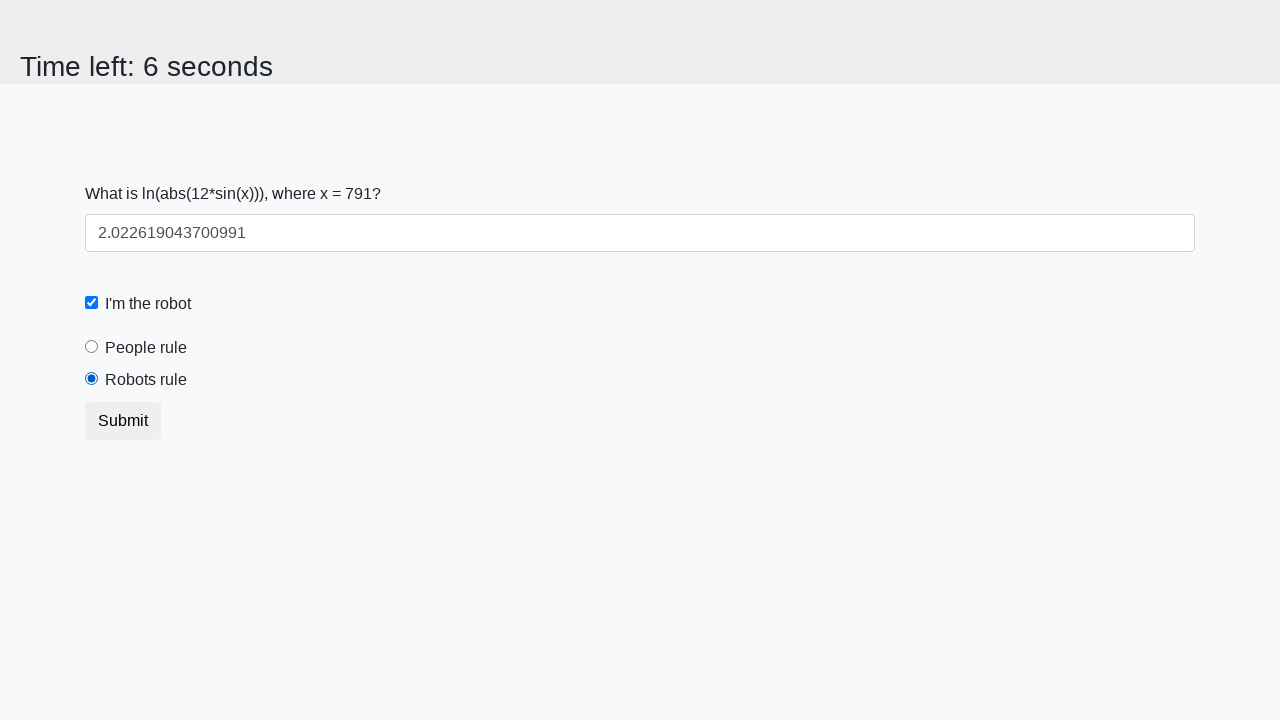

Clicked submit button to submit form at (123, 421) on button.btn
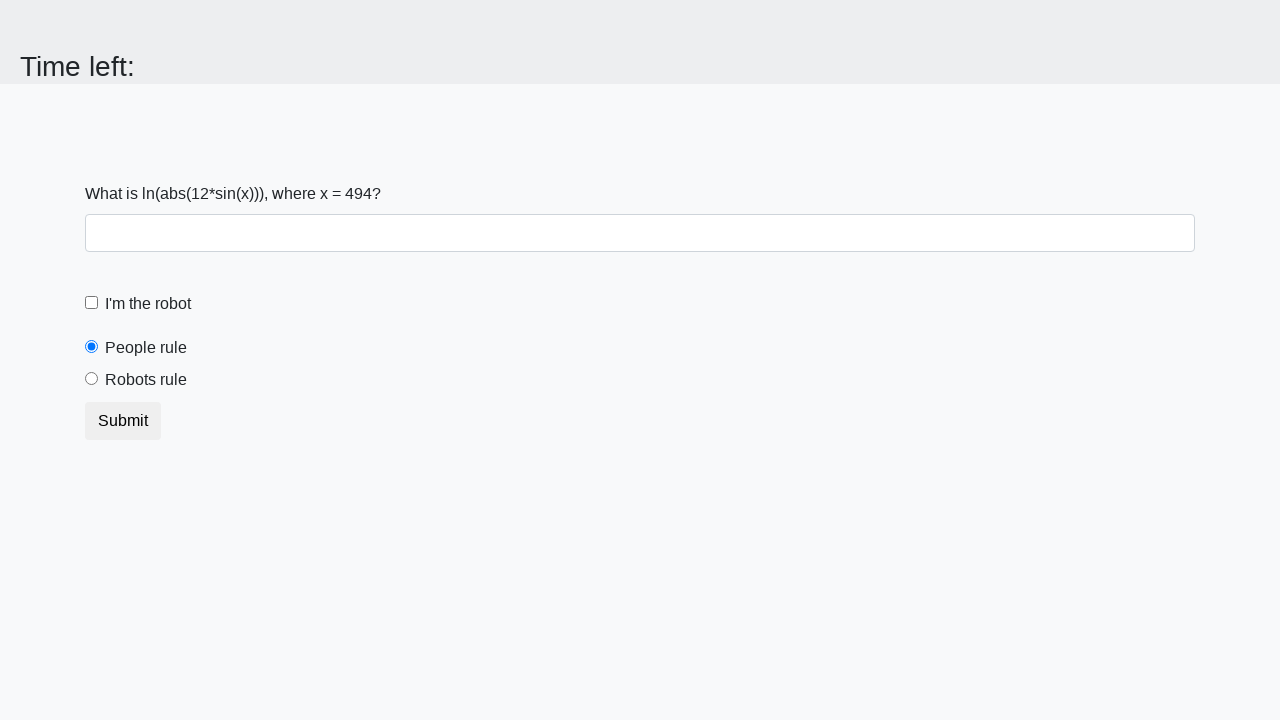

Waited for form submission to complete
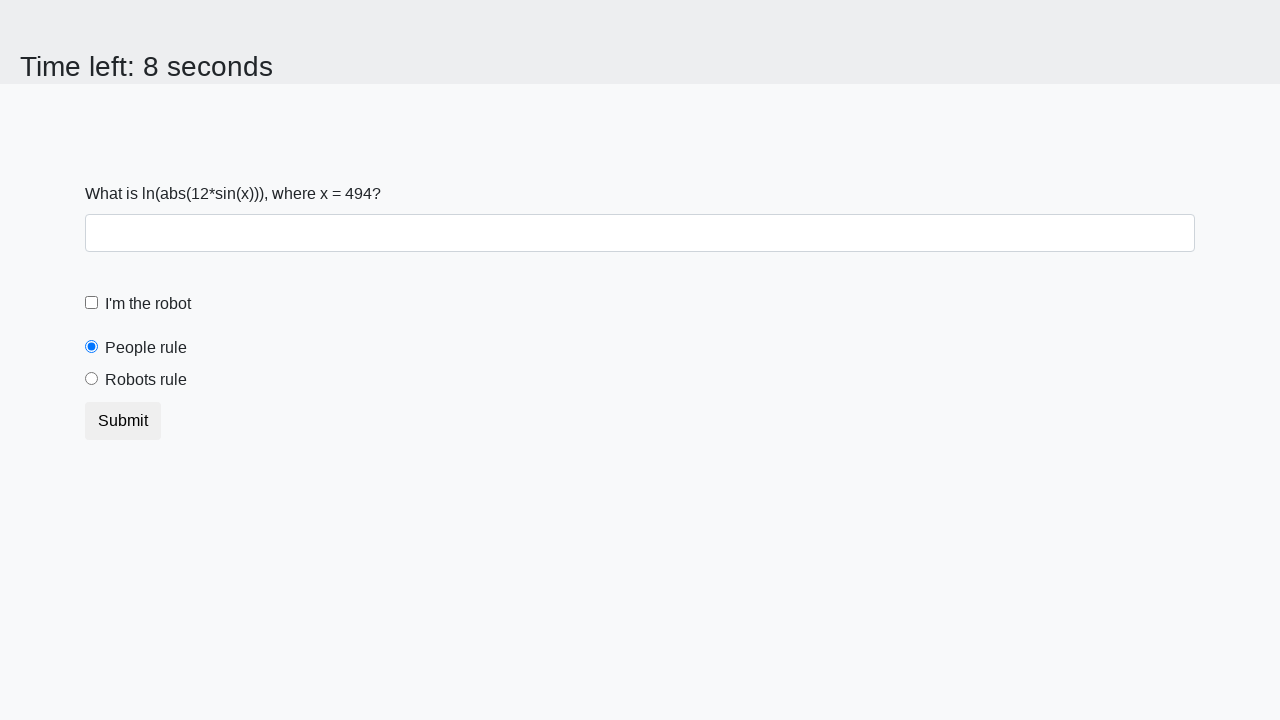

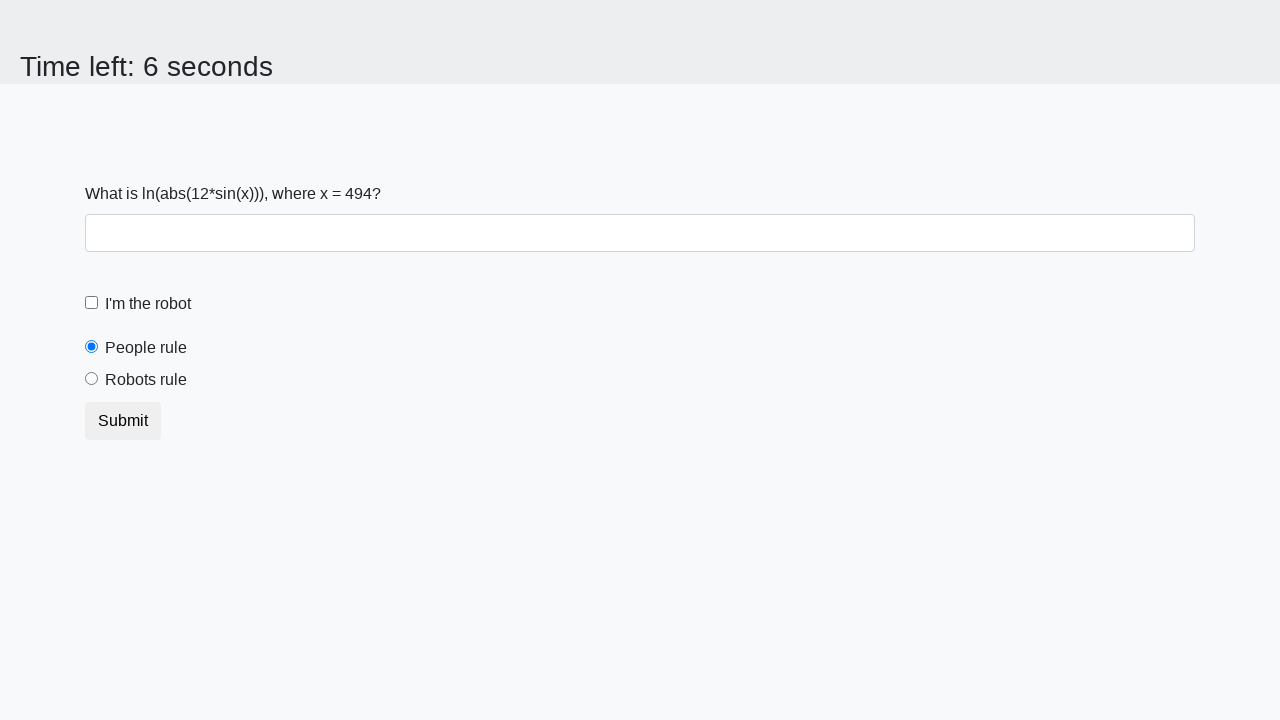